Tests entering a website by clicking on the "PRESS ANY KEY TO ENTER" text and then pressing the space key to proceed.

Starting URL: http://snuck.lacourdigital.com/

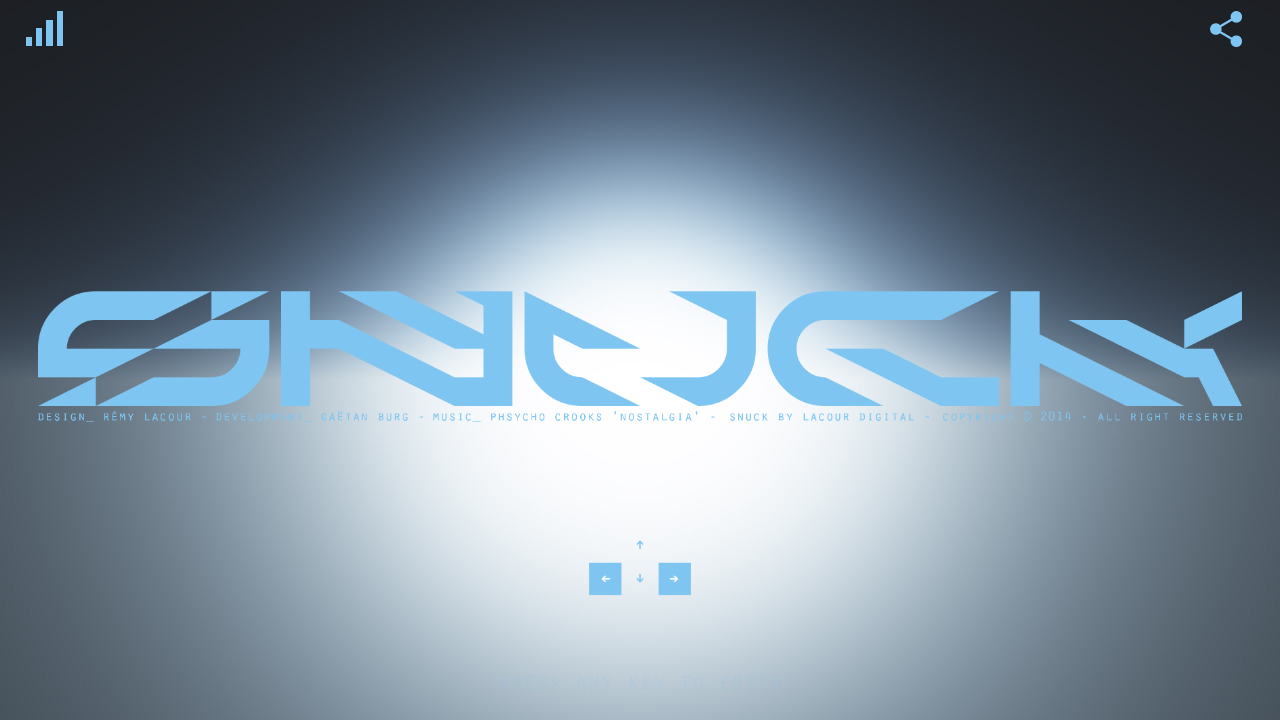

Clicked on 'PRESS ANY KEY TO ENTER' text at (640, 686) on internal:text="PRESS ANY KEY TO ENTER"i
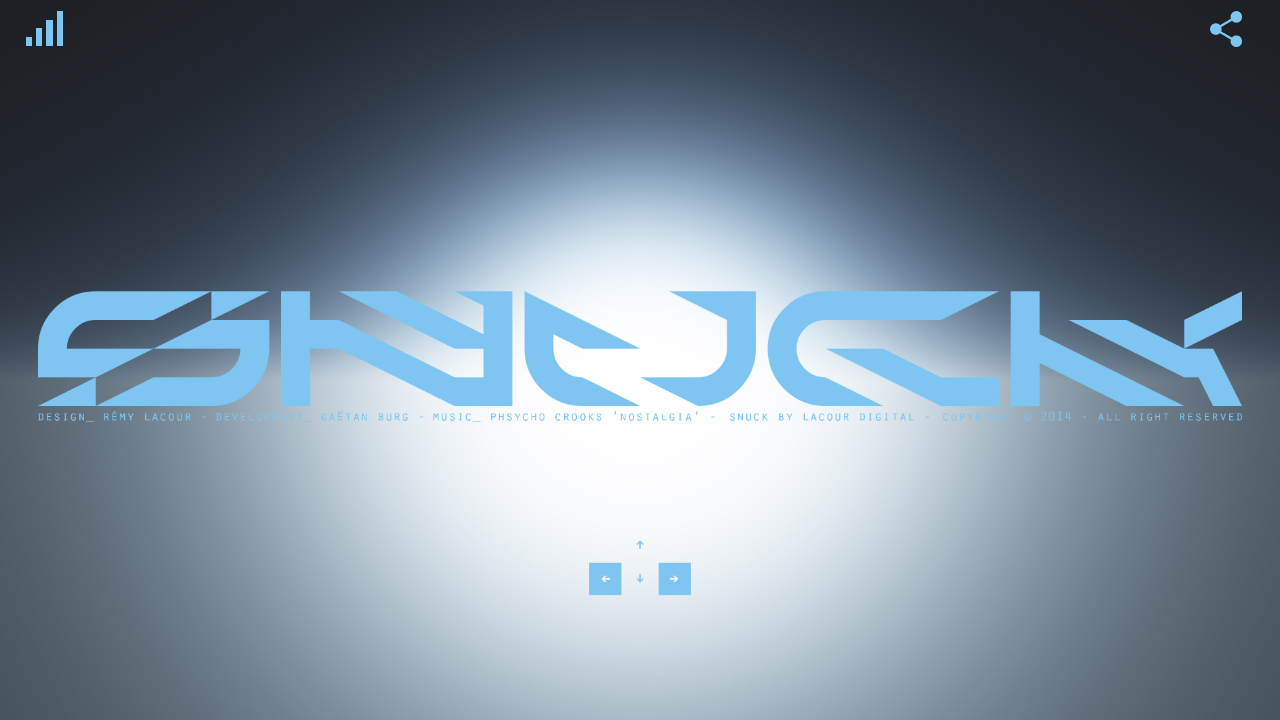

Pressed space key to proceed
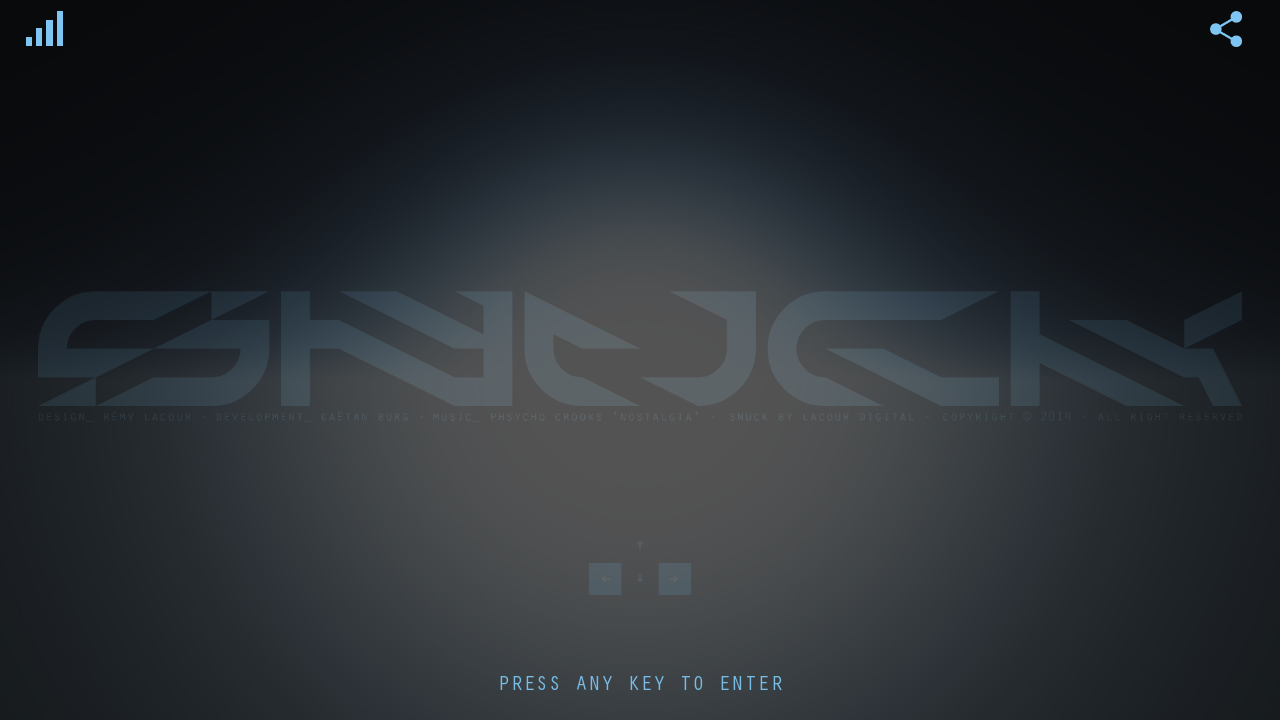

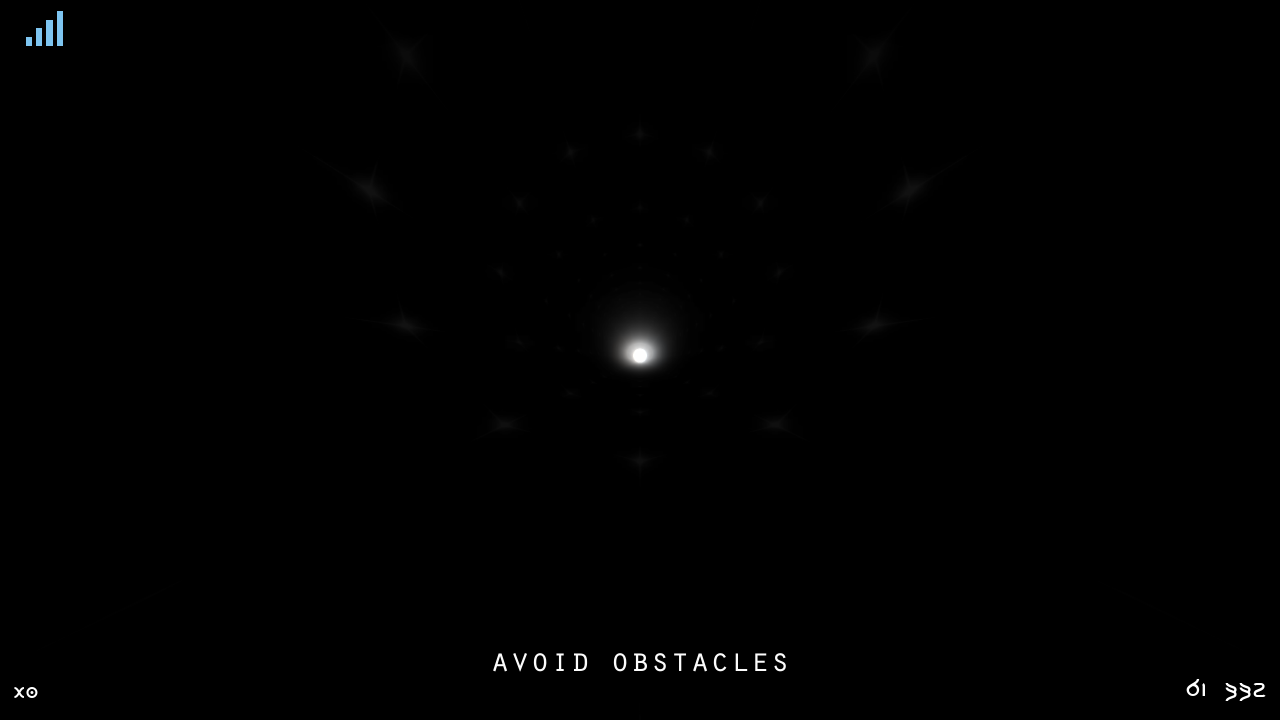